Tests the Add/Remove Elements functionality by clicking the Add Element button, verifying a Delete button appears, clicking Delete, and verifying the page heading remains visible.

Starting URL: https://the-internet.herokuapp.com/add_remove_elements/

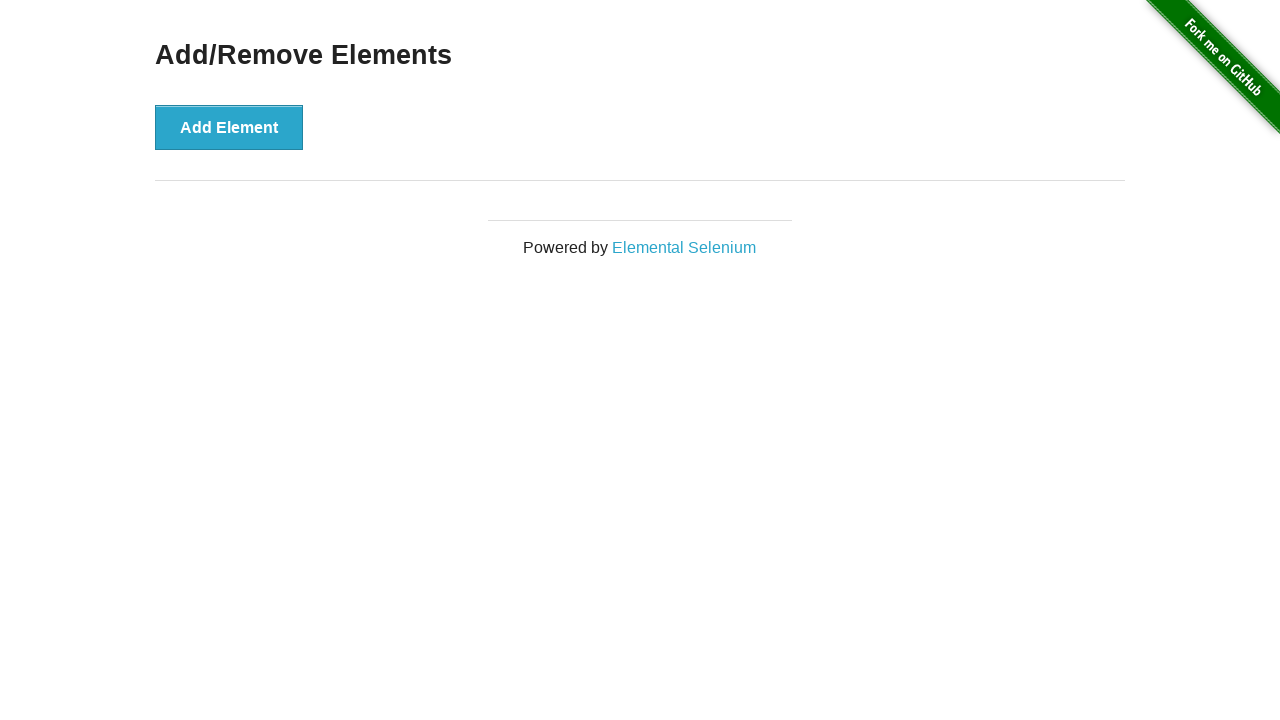

Clicked 'Add Element' button at (229, 127) on xpath=//*[text()='Add Element']
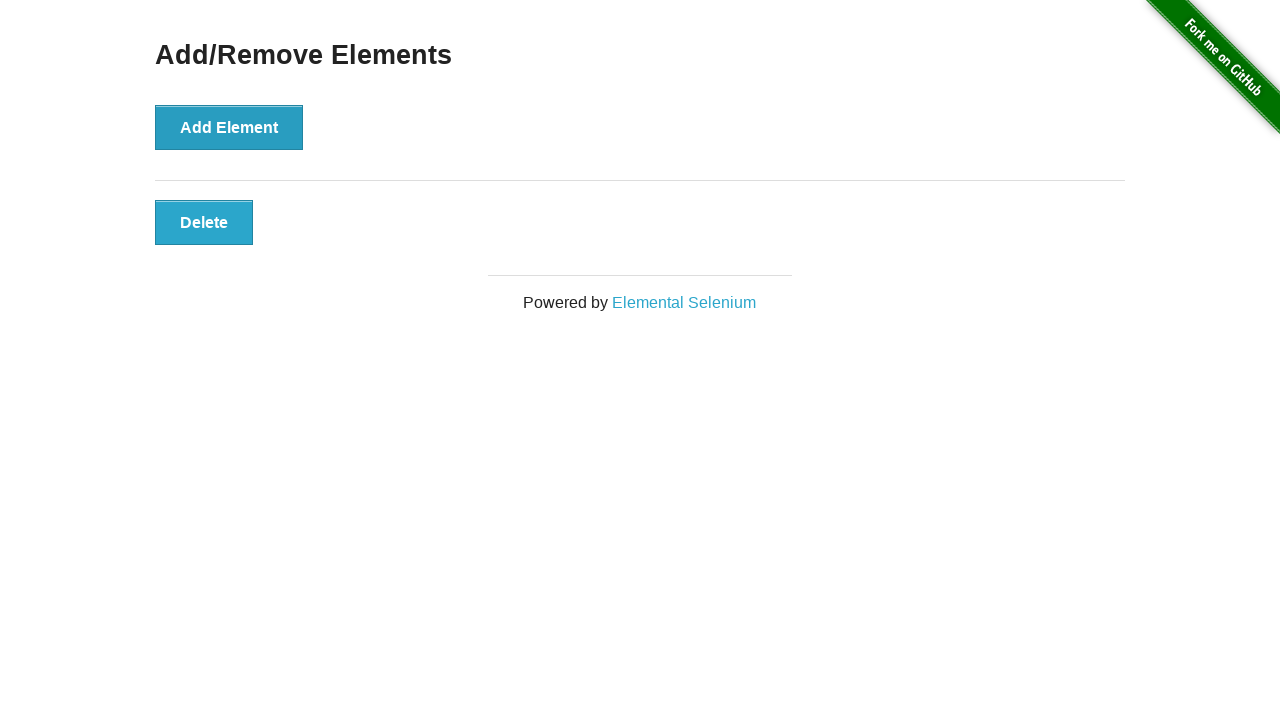

Delete button appeared after adding element
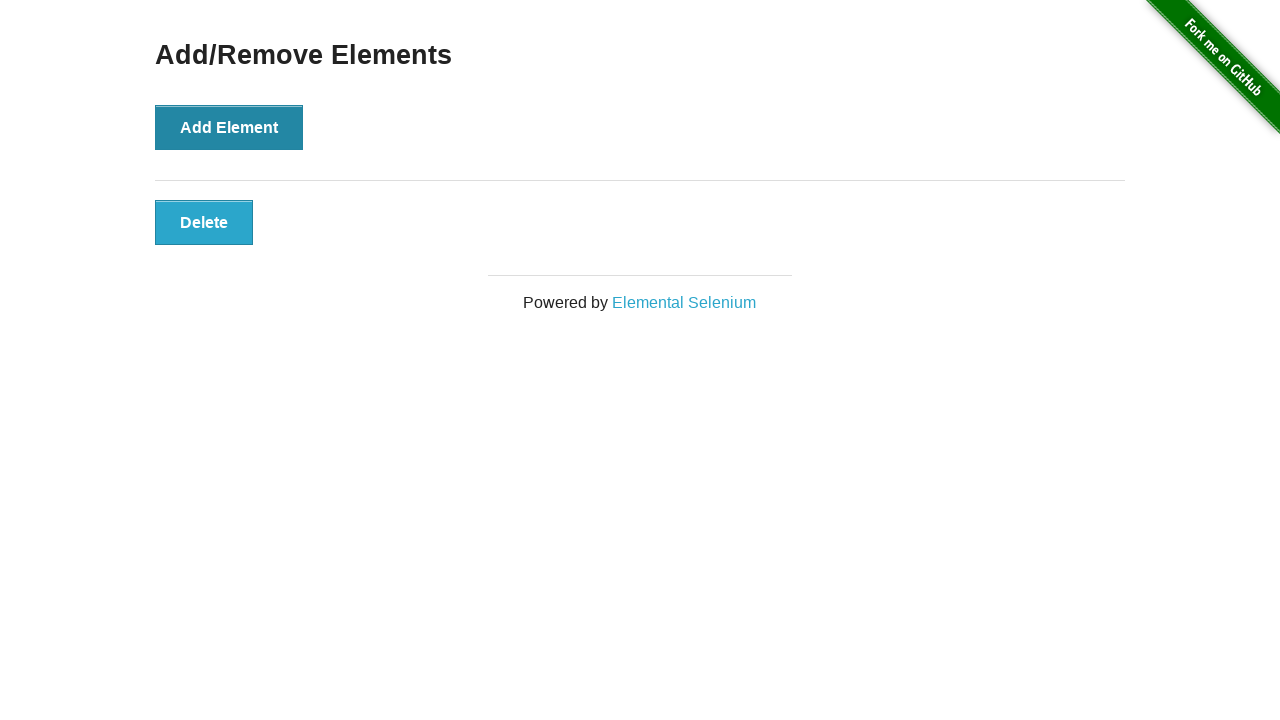

Clicked Delete button at (204, 222) on xpath=//*[@onclick='deleteElement()']
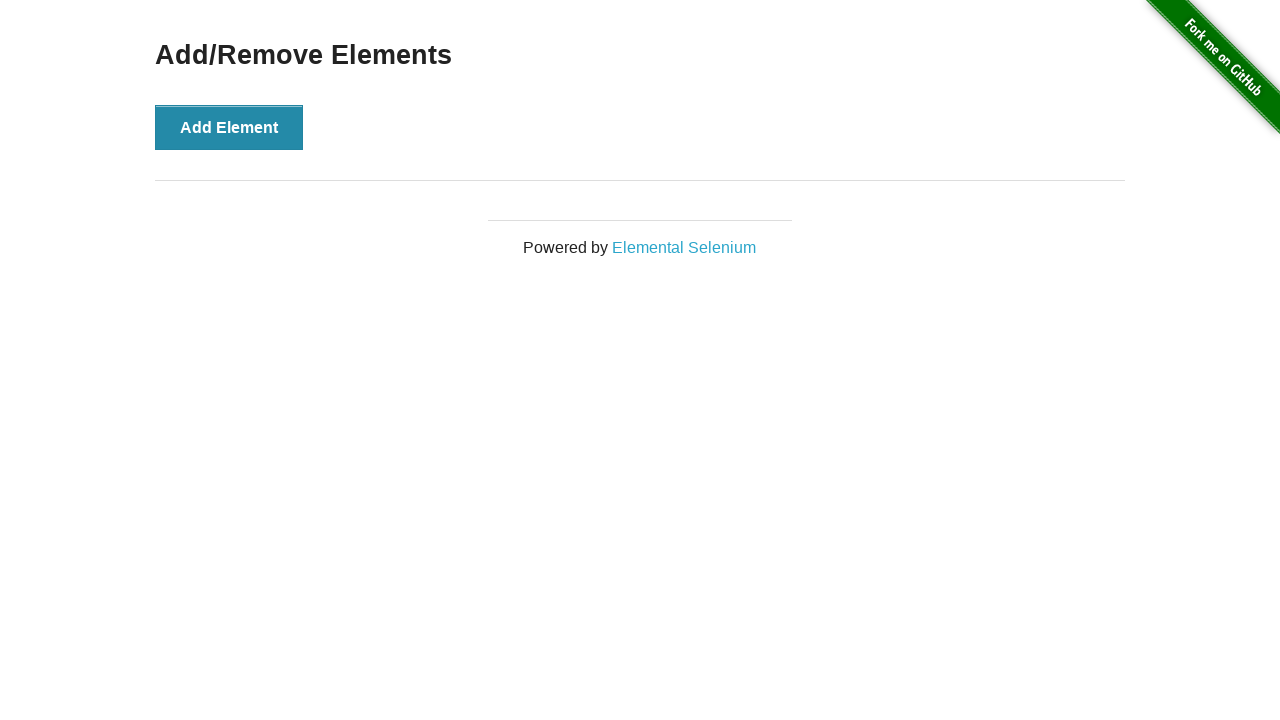

Verified 'Add/Remove Elements' heading is still visible
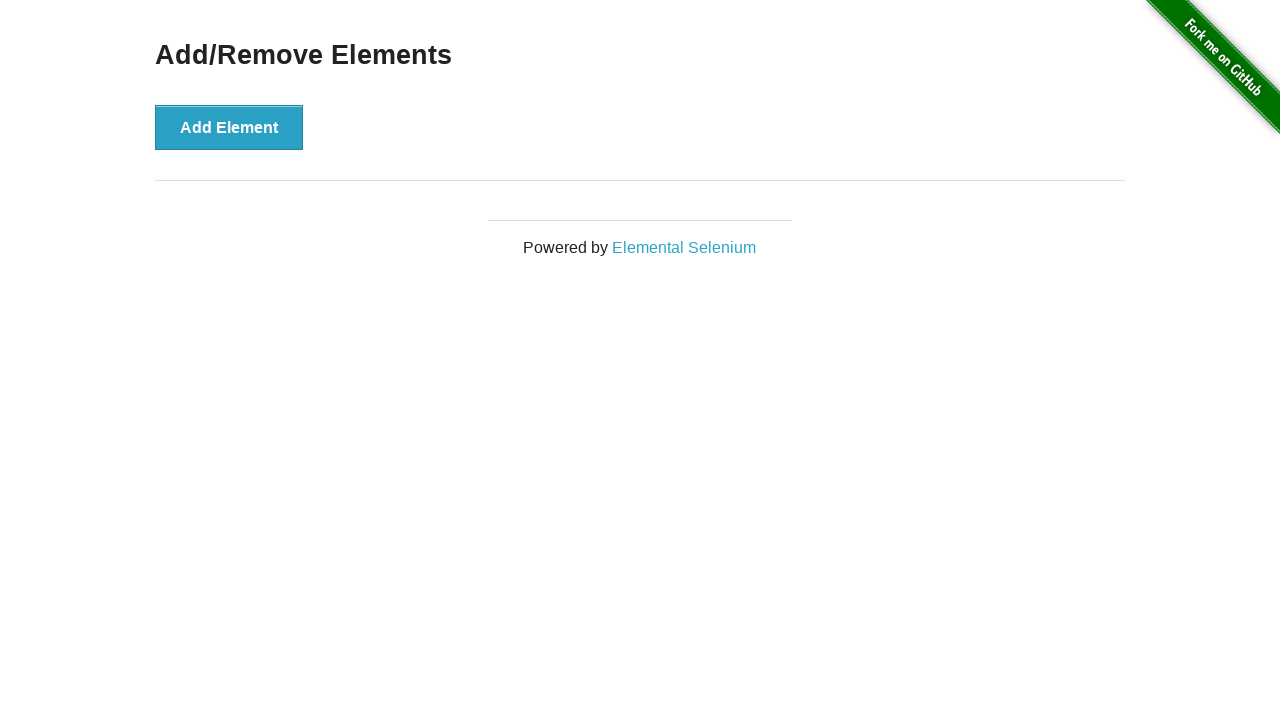

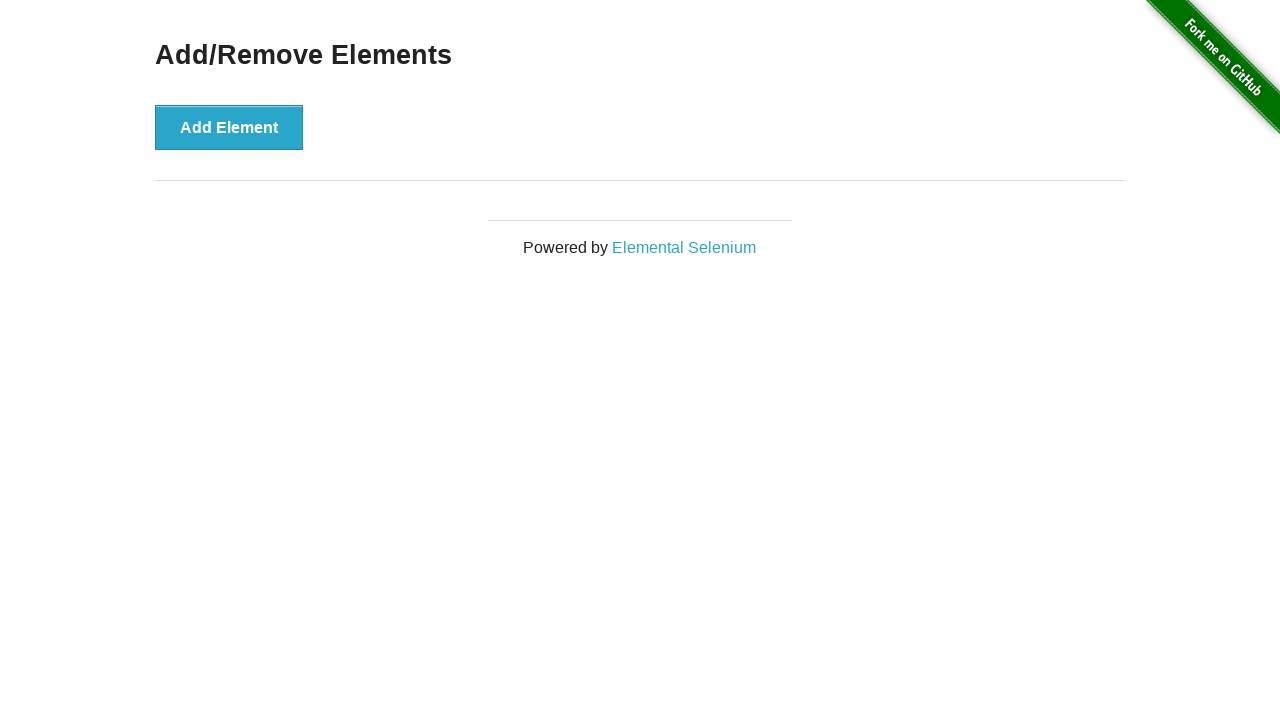